Tests drag and drop functionality on the jQuery UI droppable demo page by dragging an element onto a drop target within an iframe and verifying the result.

Starting URL: https://jqueryui.com/droppable

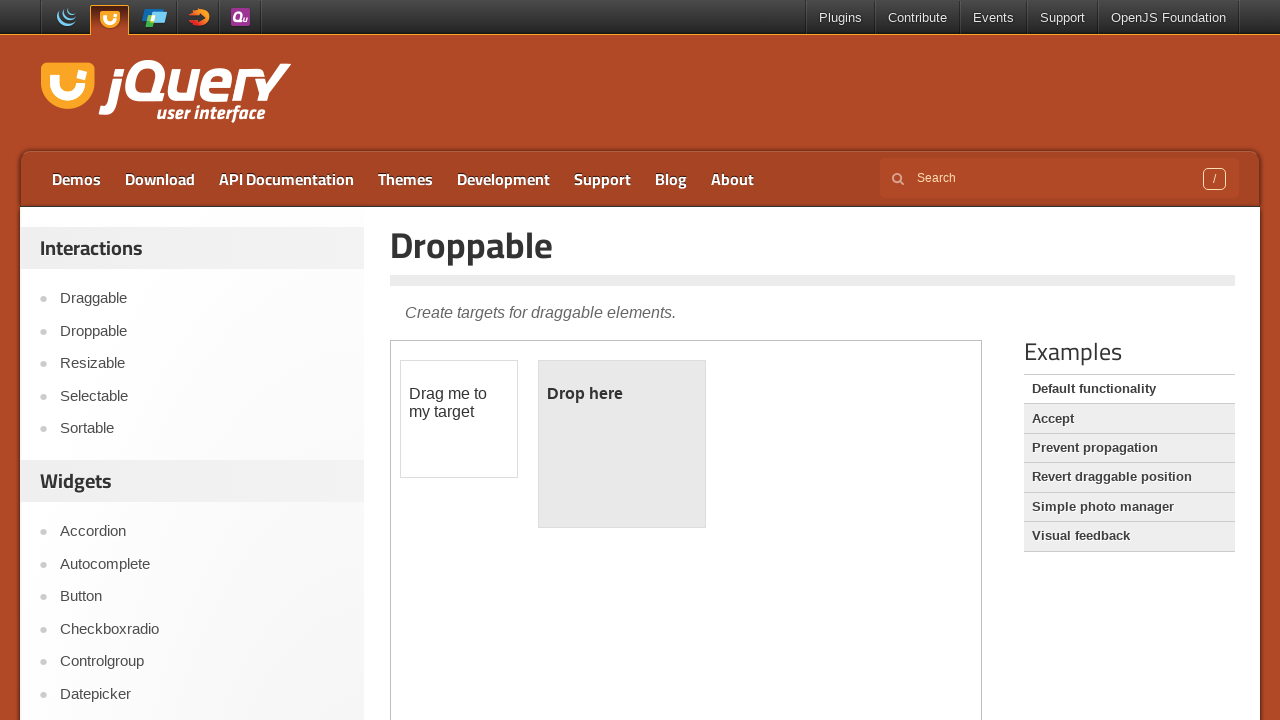

Located the demo iframe
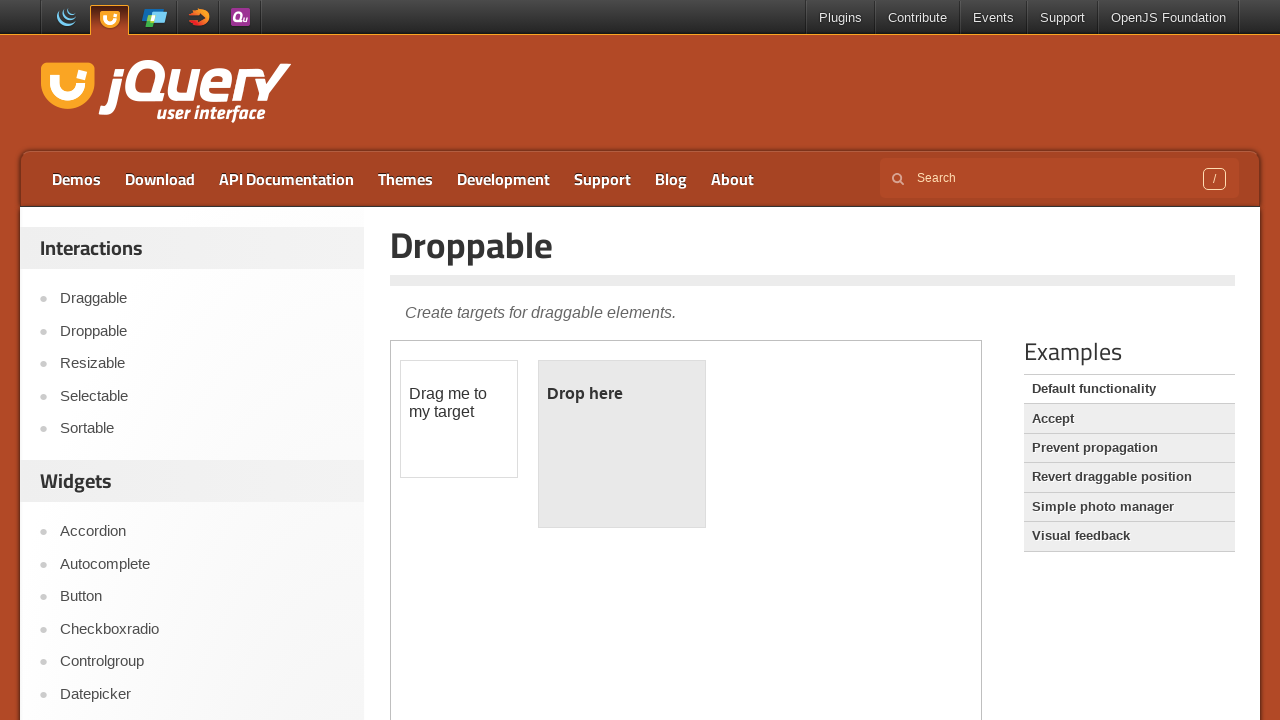

Draggable element became visible
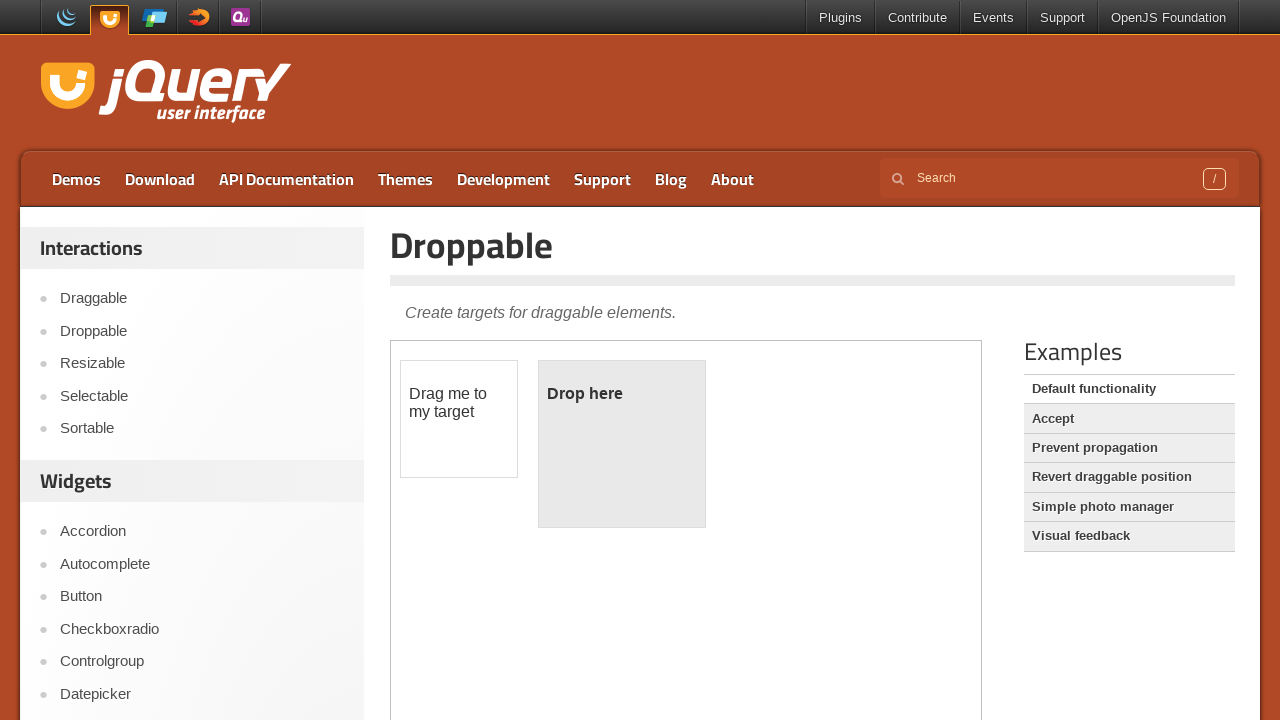

Droppable element became visible
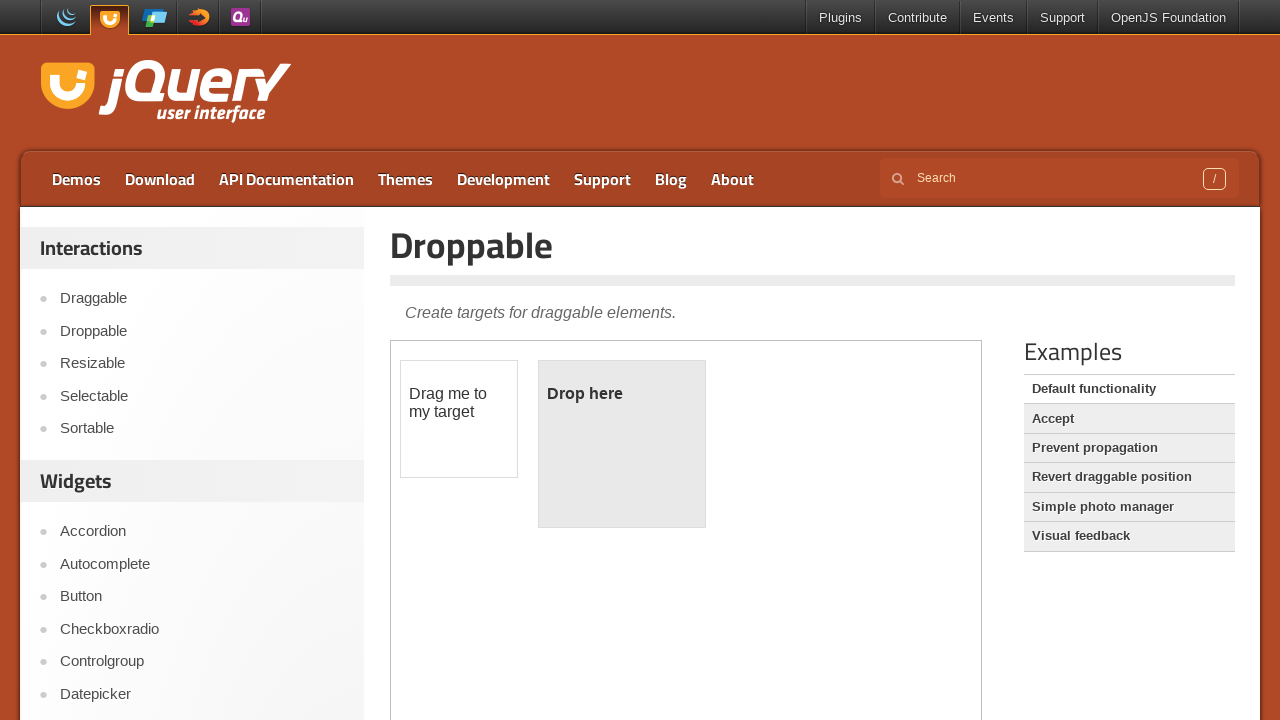

Dragged draggable element onto droppable target at (622, 444)
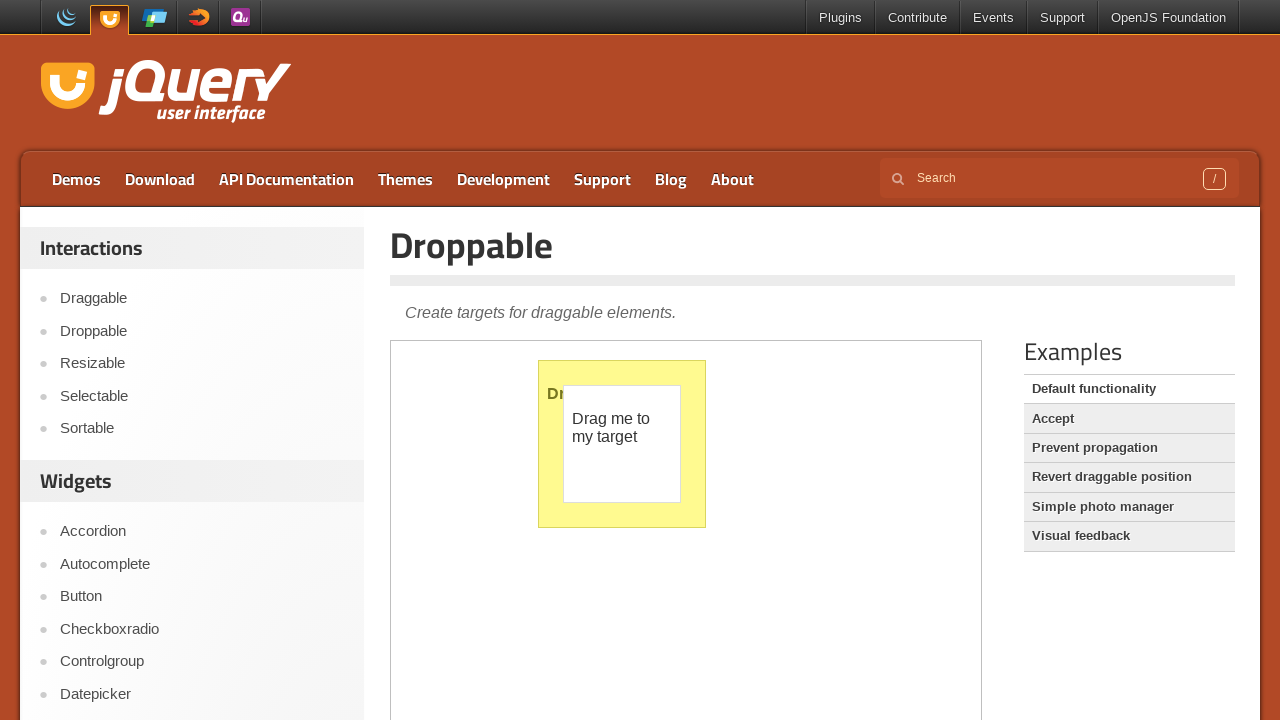

Verified droppable element is still visible after drop
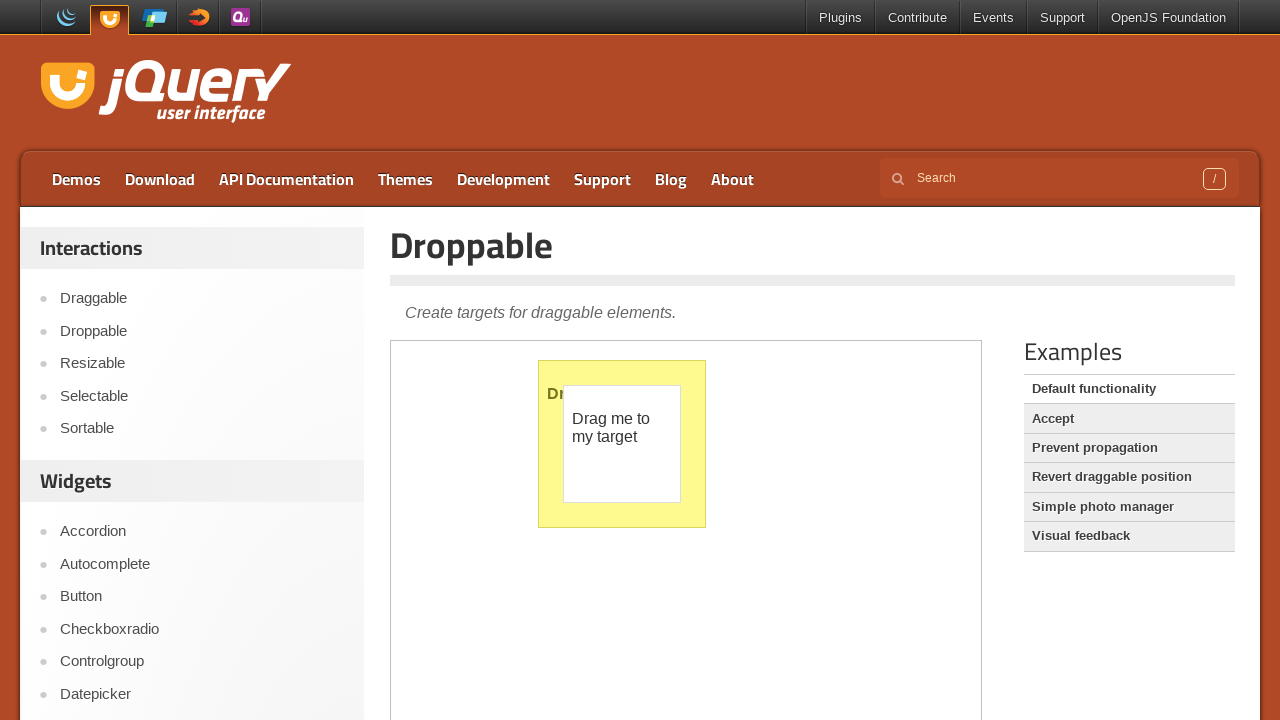

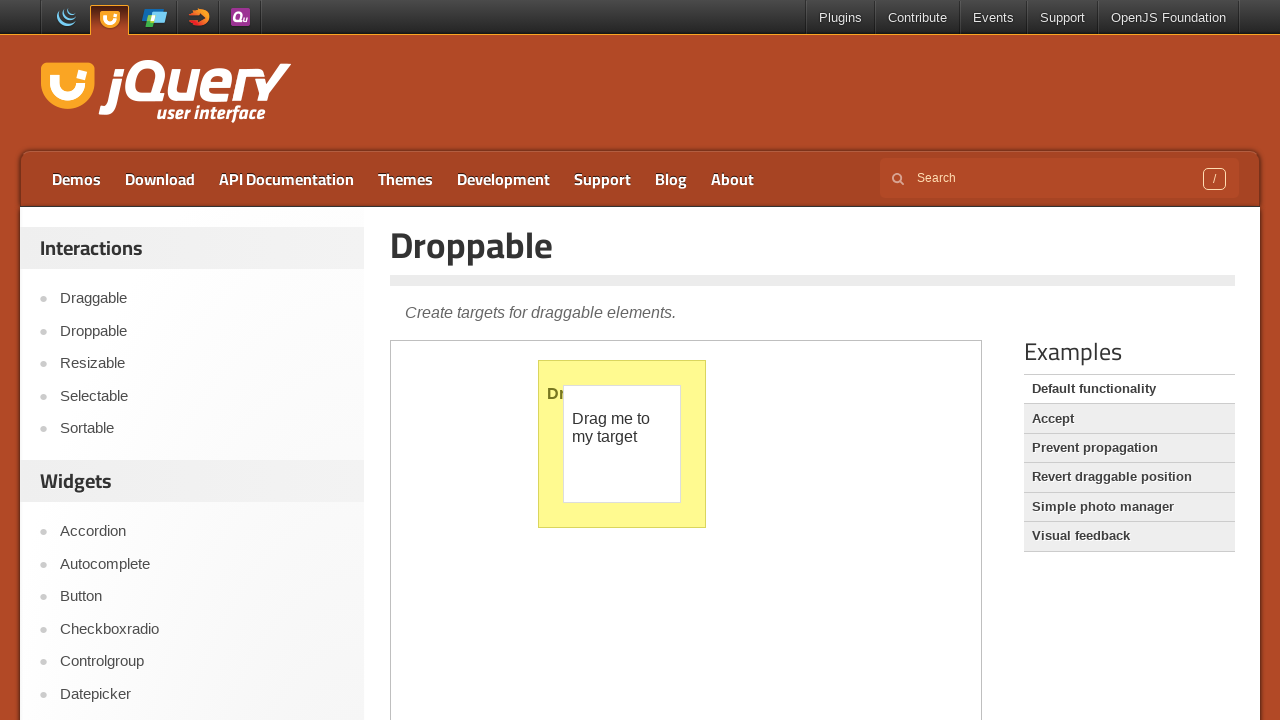